Tests user registration by filling in login, first name, last name, password, and confirm password fields on the registration page

Starting URL: https://buggy.justtestit.org/register

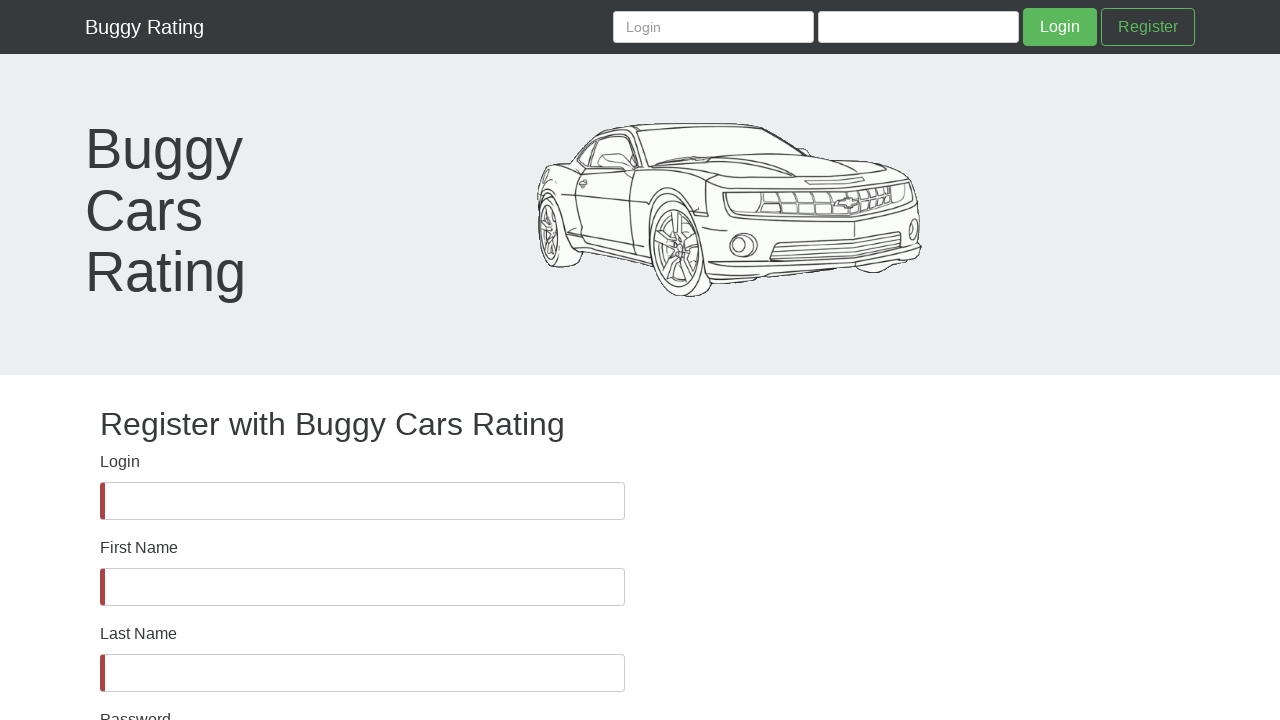

Clicked on Login field at (362, 501) on internal:label="Login"i
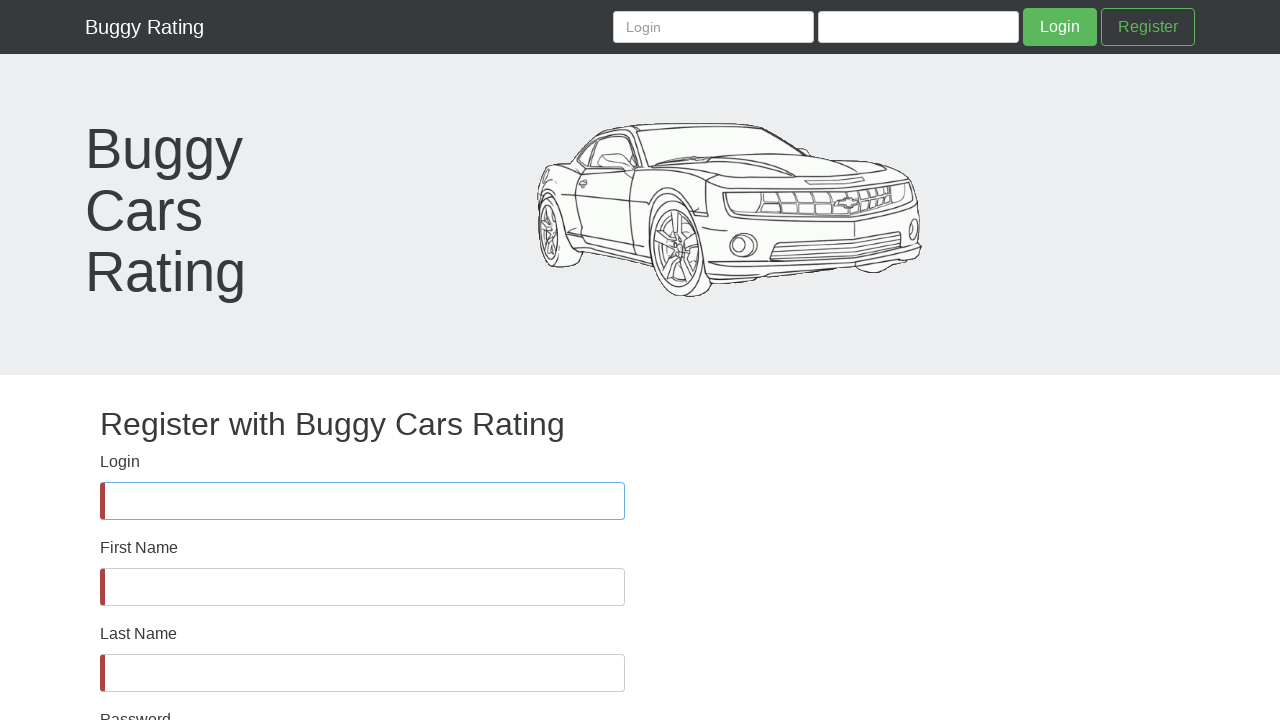

Filled Login field with 'newuser847291' on internal:label="Login"i
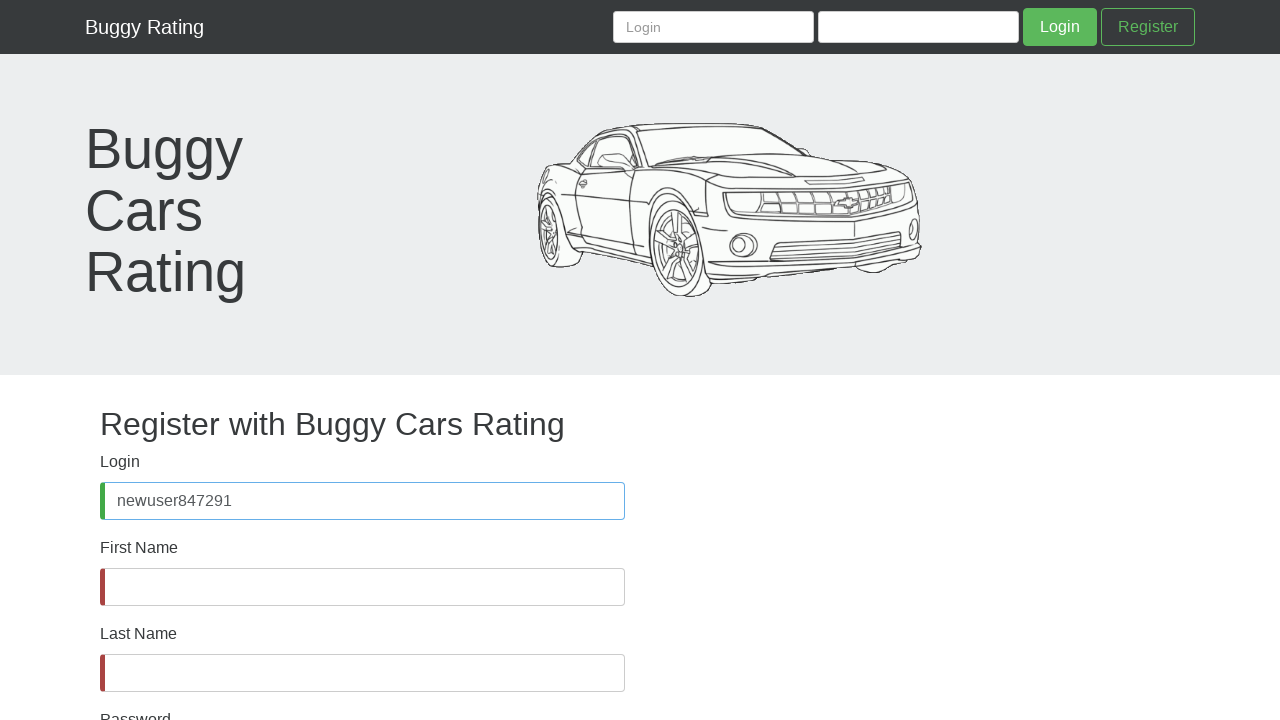

Clicked on First Name field at (362, 587) on internal:label="First Name"i
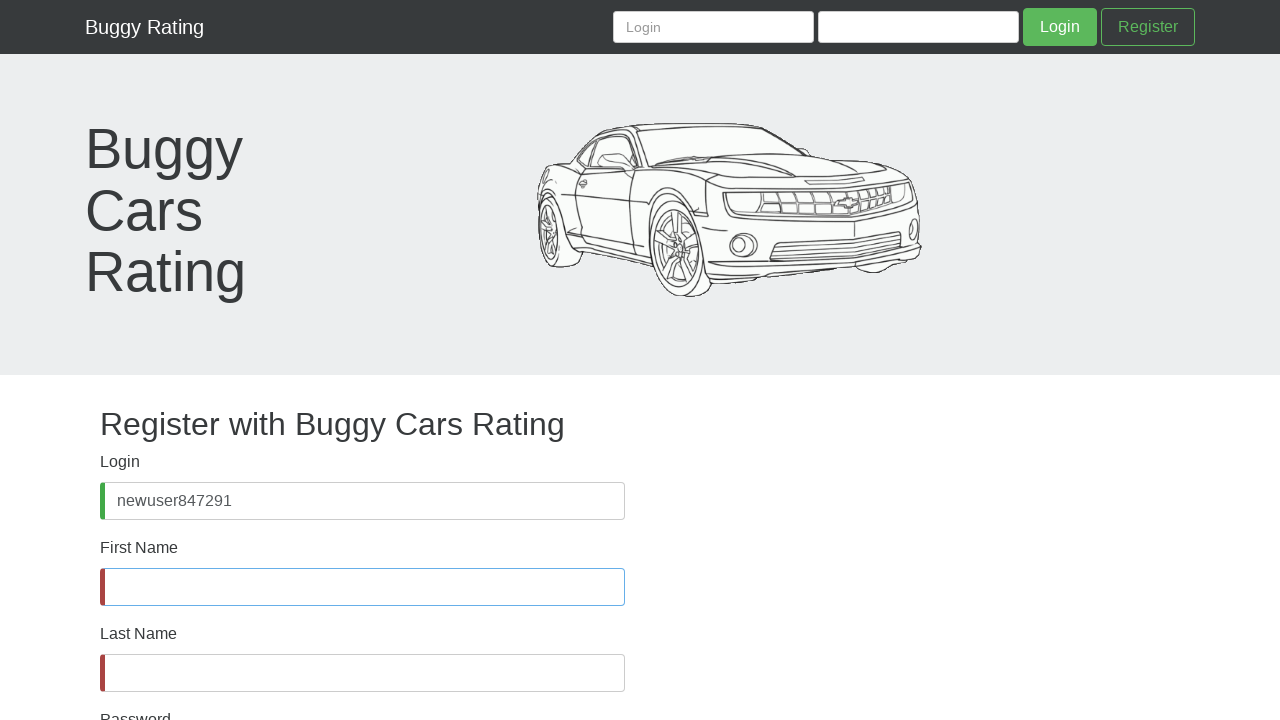

Filled First Name field with 'TestFirstName' on internal:label="First Name"i
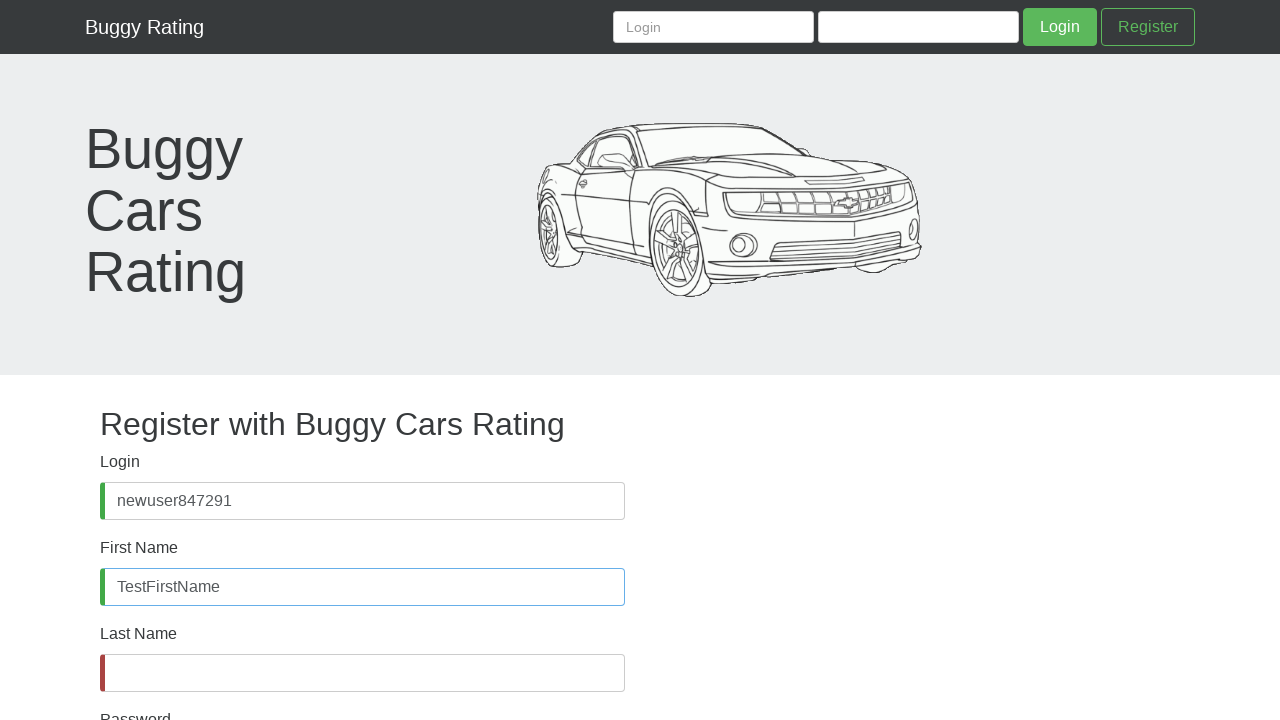

Clicked on Last Name field at (362, 673) on internal:label="Last Name"i
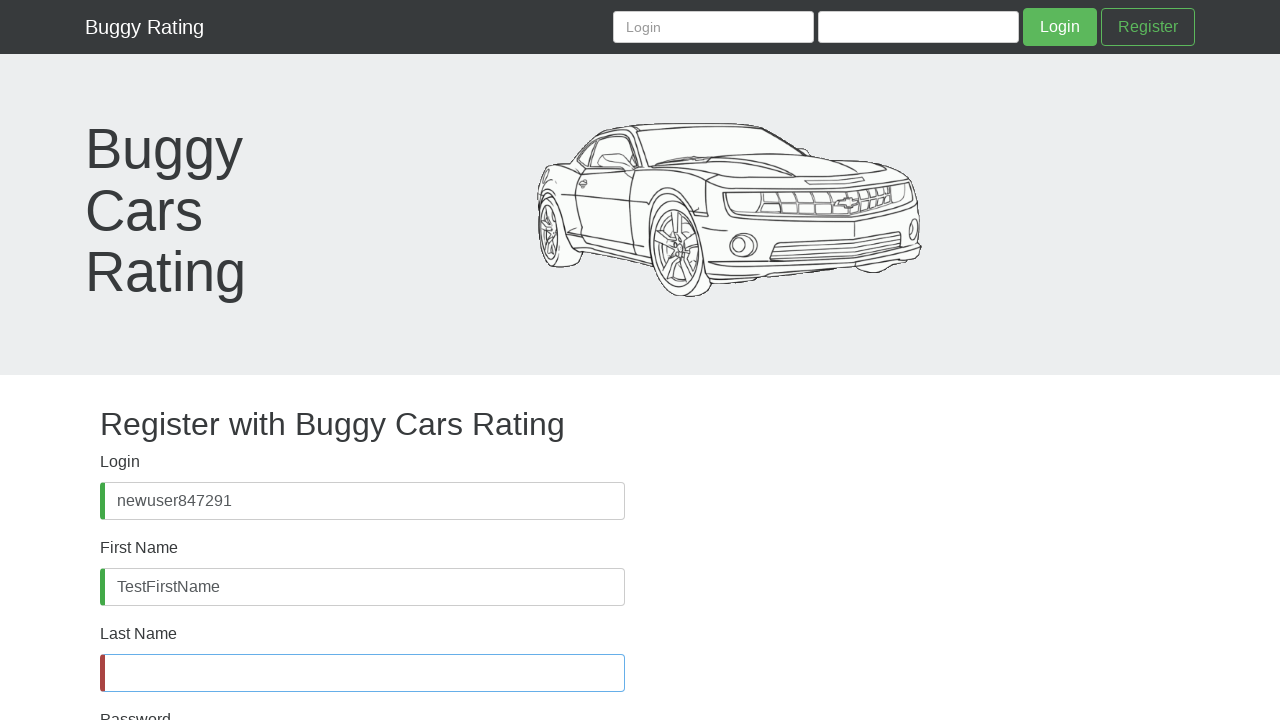

Filled Last Name field with 'TestLastName' on internal:label="Last Name"i
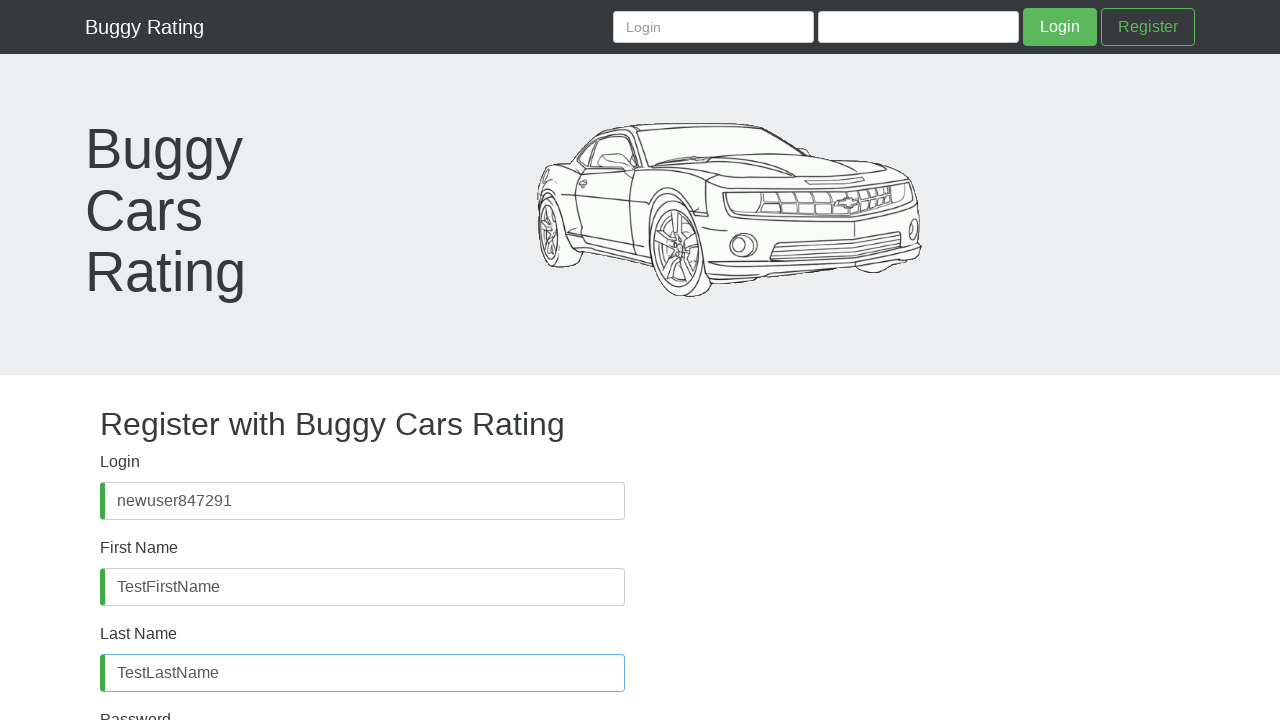

Clicked on Password field at (362, 488) on internal:label="Password"s
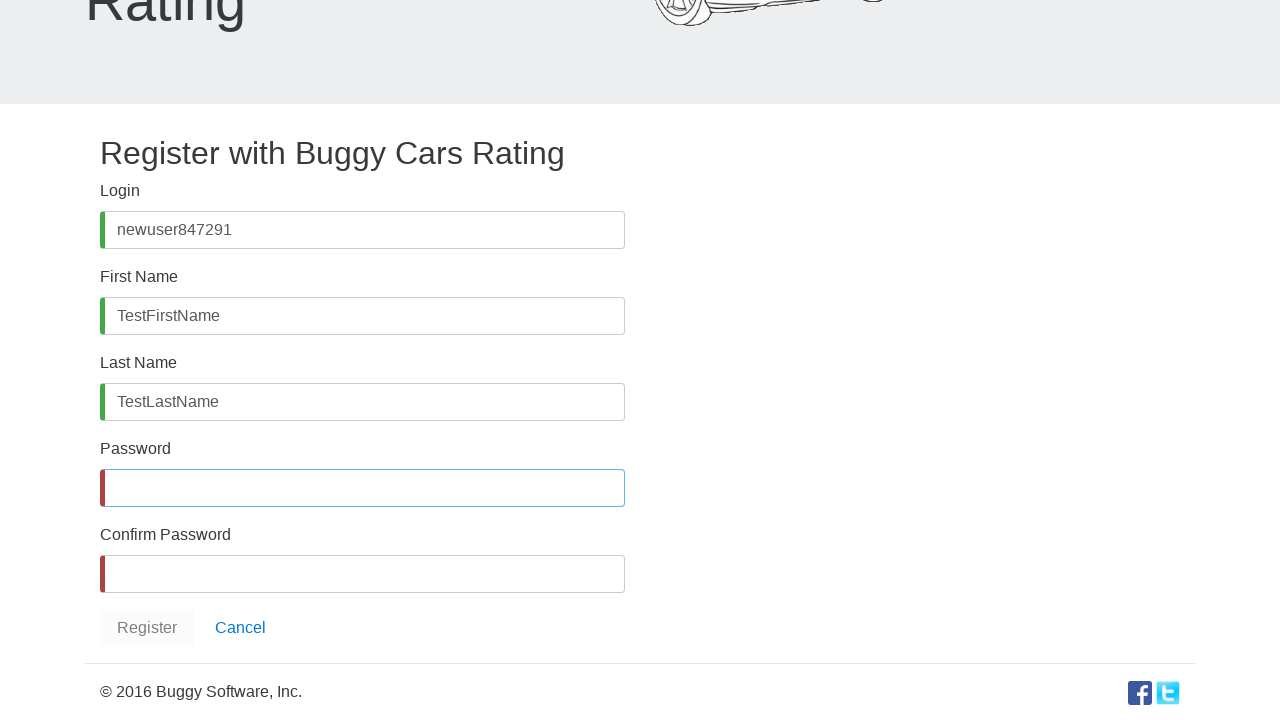

Filled Password field with 'SecurePass123*' on internal:label="Password"s
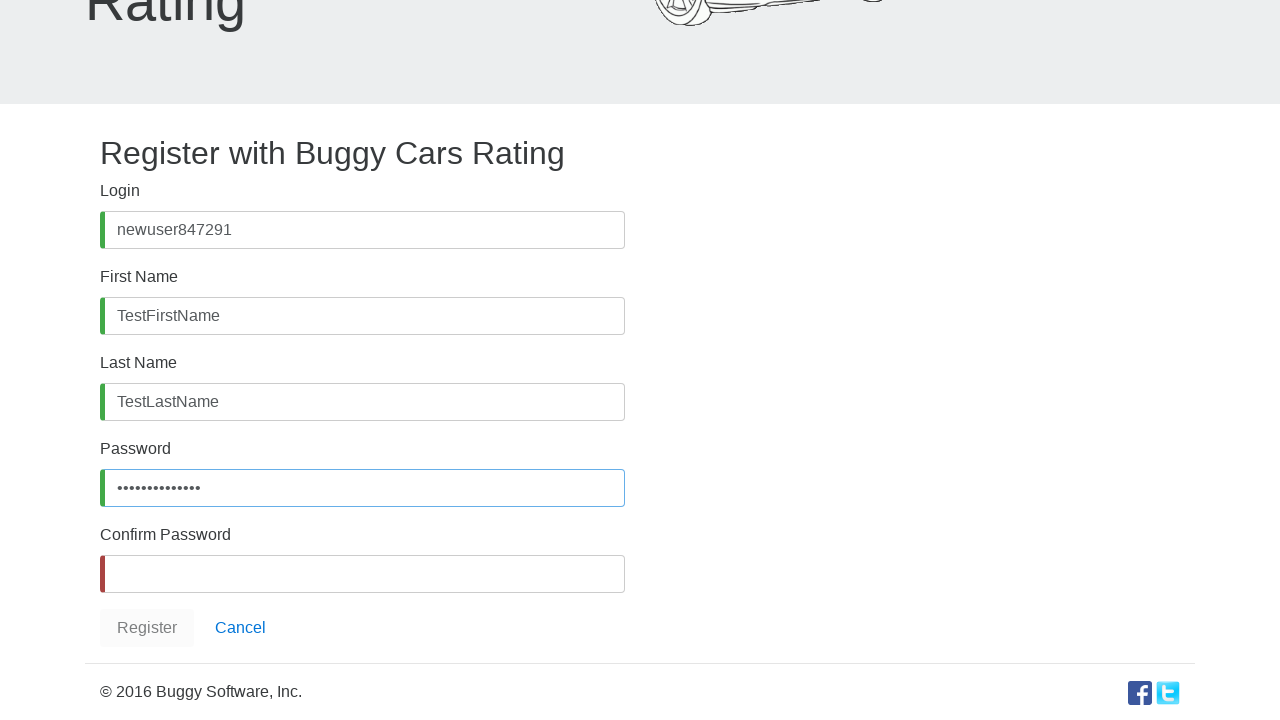

Clicked on Confirm Password field at (362, 574) on internal:label="Confirm Password"i
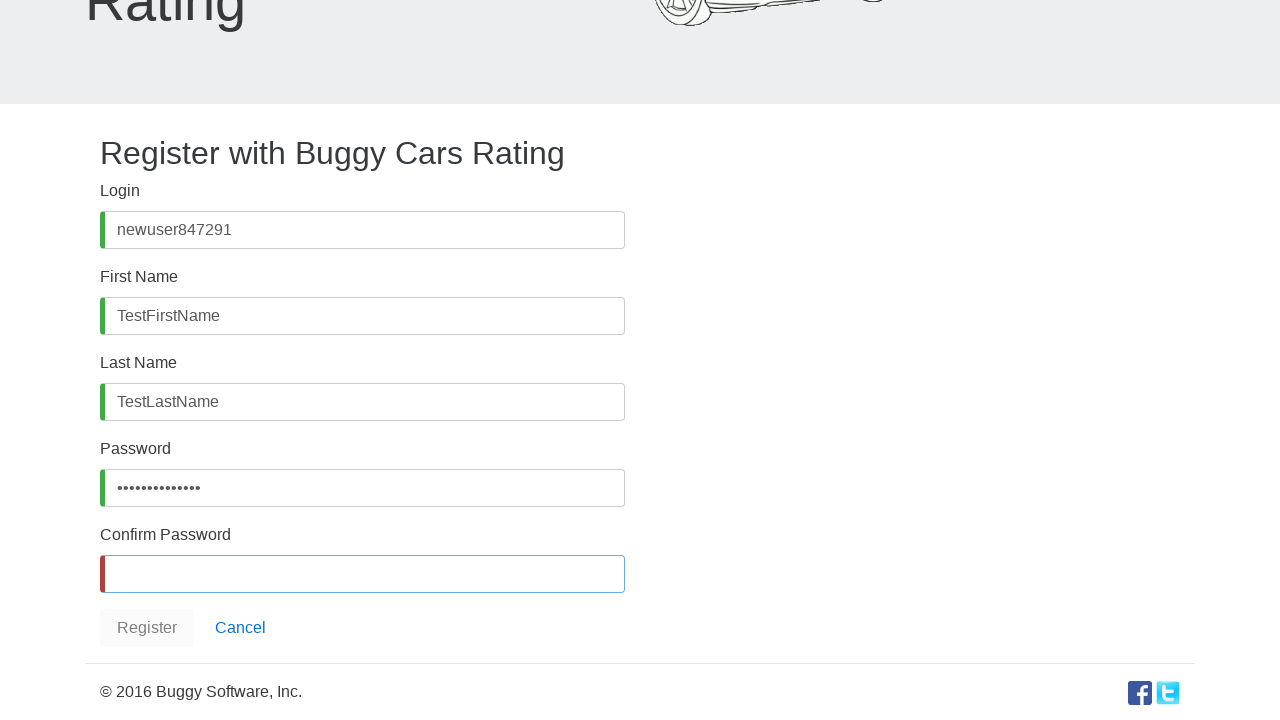

Filled Confirm Password field with 'SecurePass123*' on internal:label="Confirm Password"i
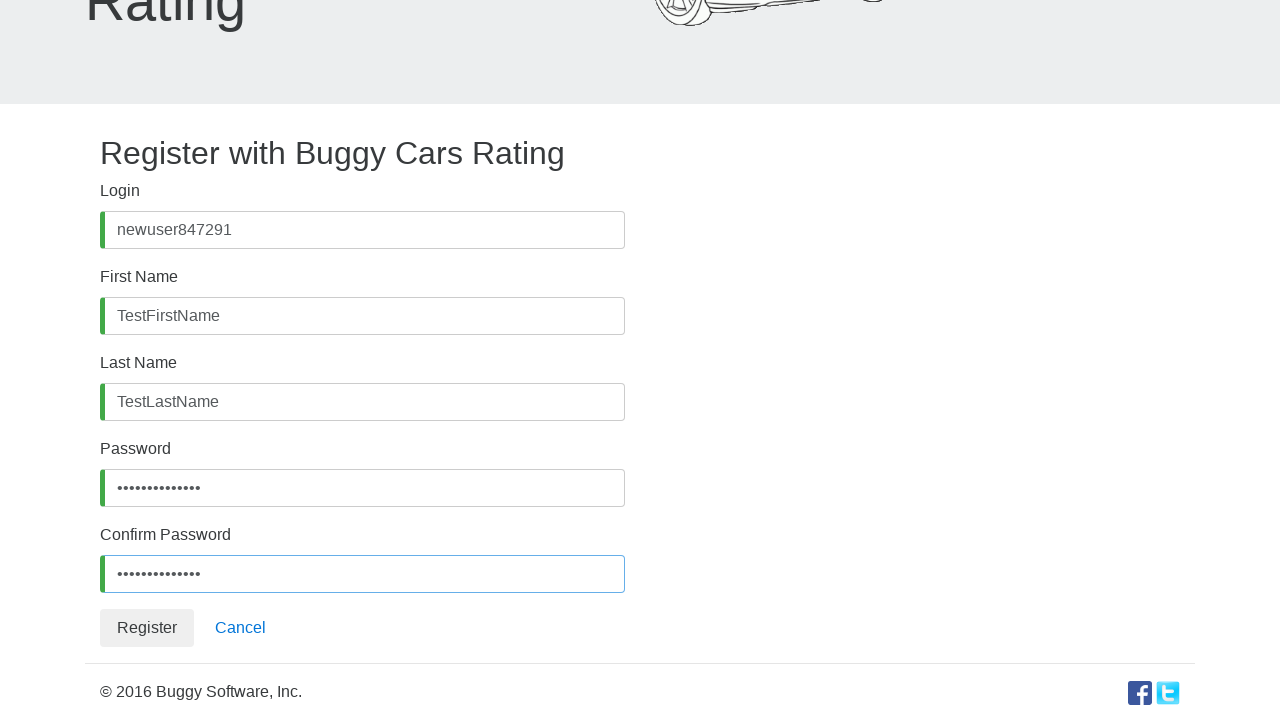

Clicked Register button to submit user registration at (147, 628) on internal:role=button[name="Register"i]
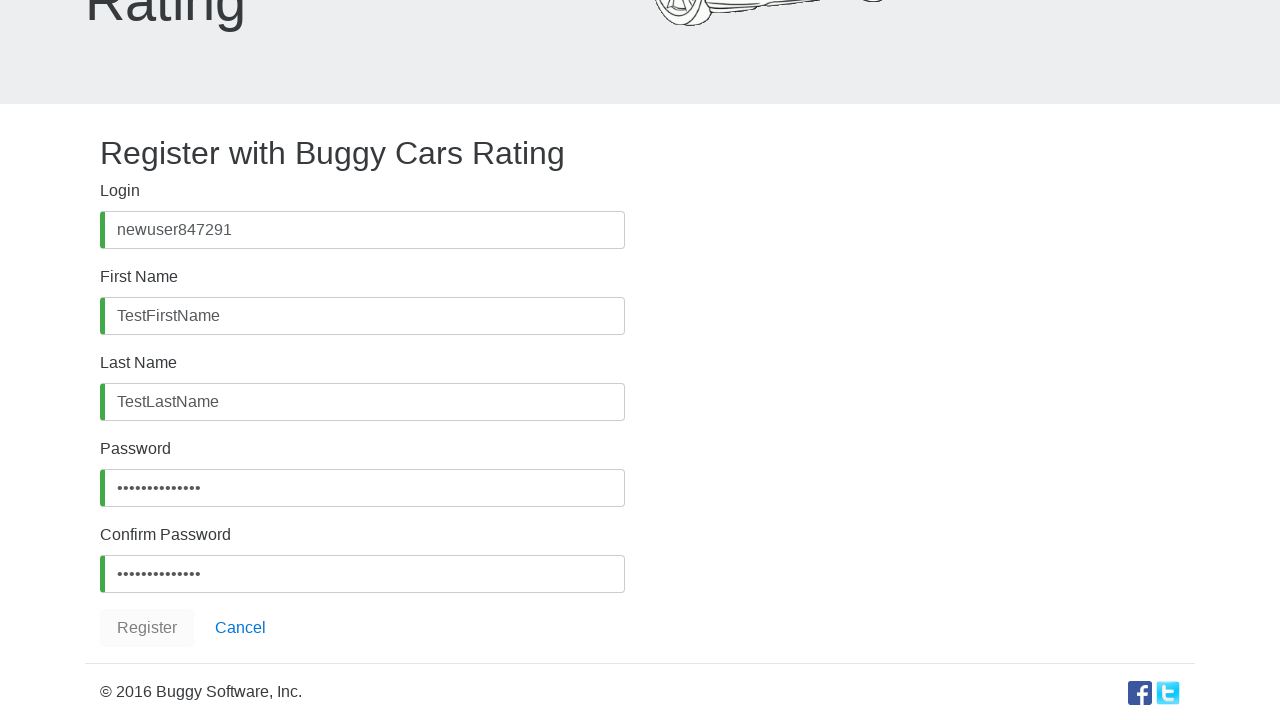

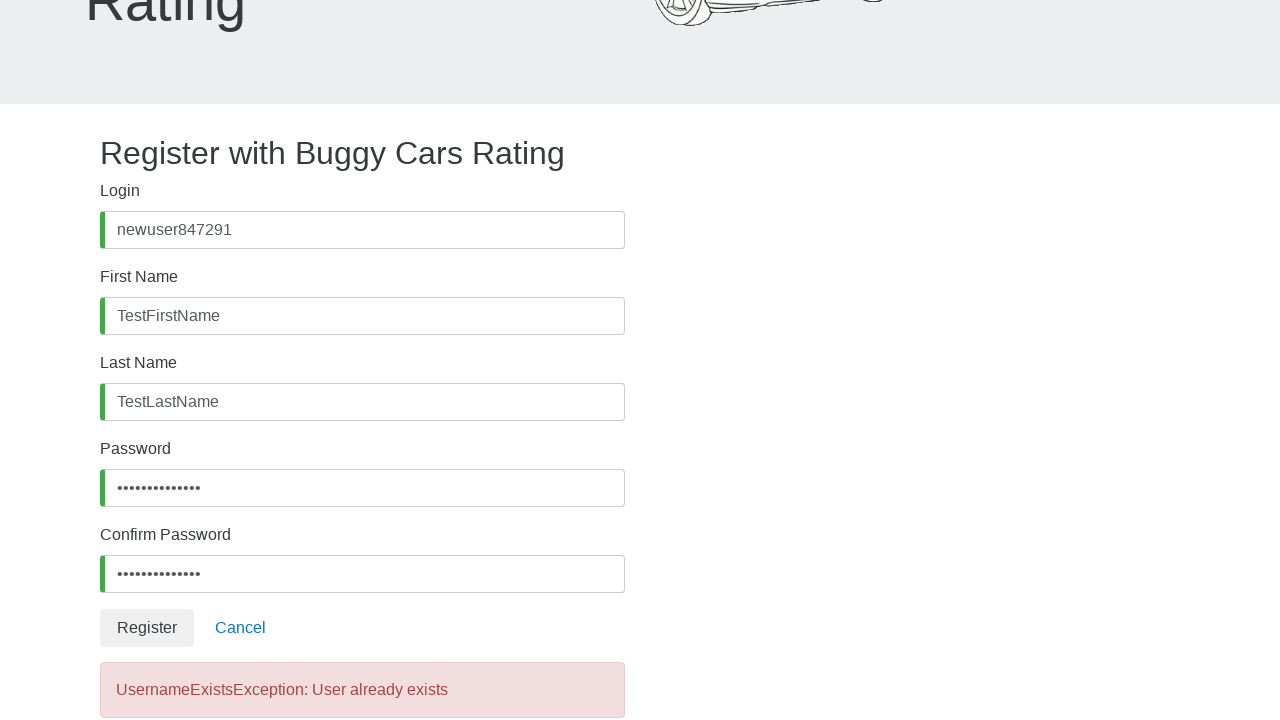